Tests right-click functionality on a button element and verifies that the correct message appears

Starting URL: http://demoqa.com/buttons

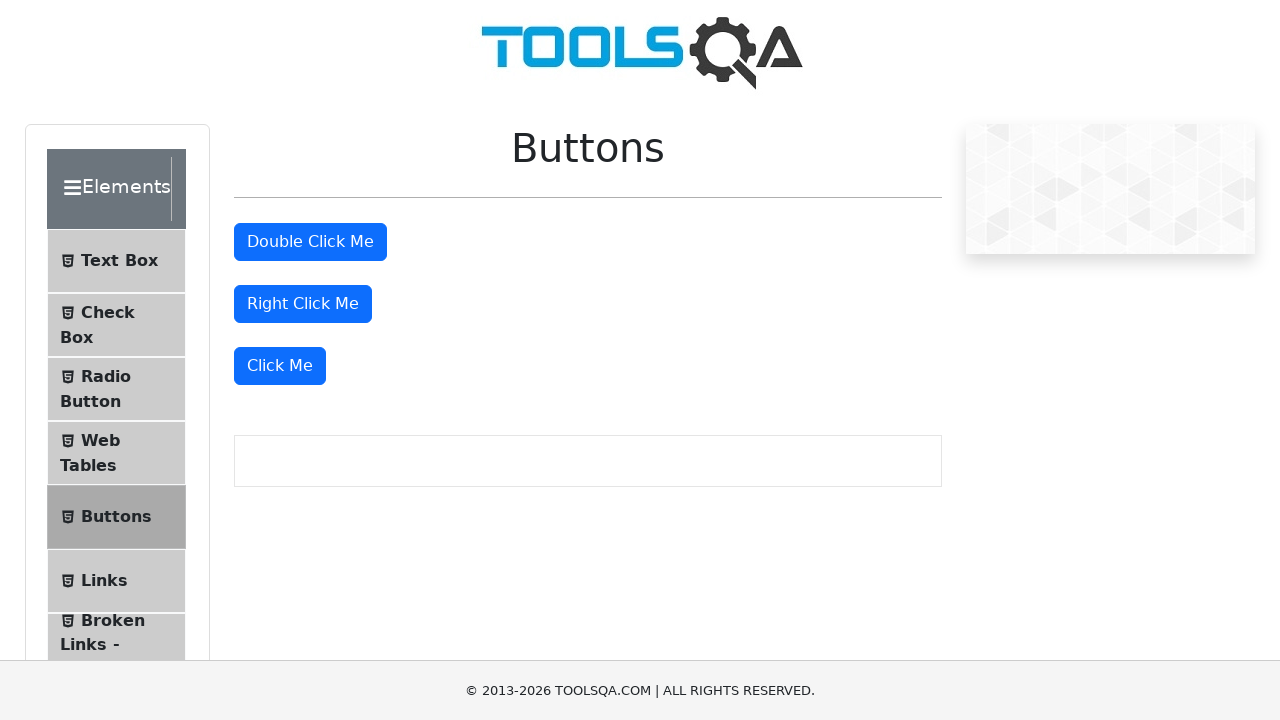

Located the right-click button element
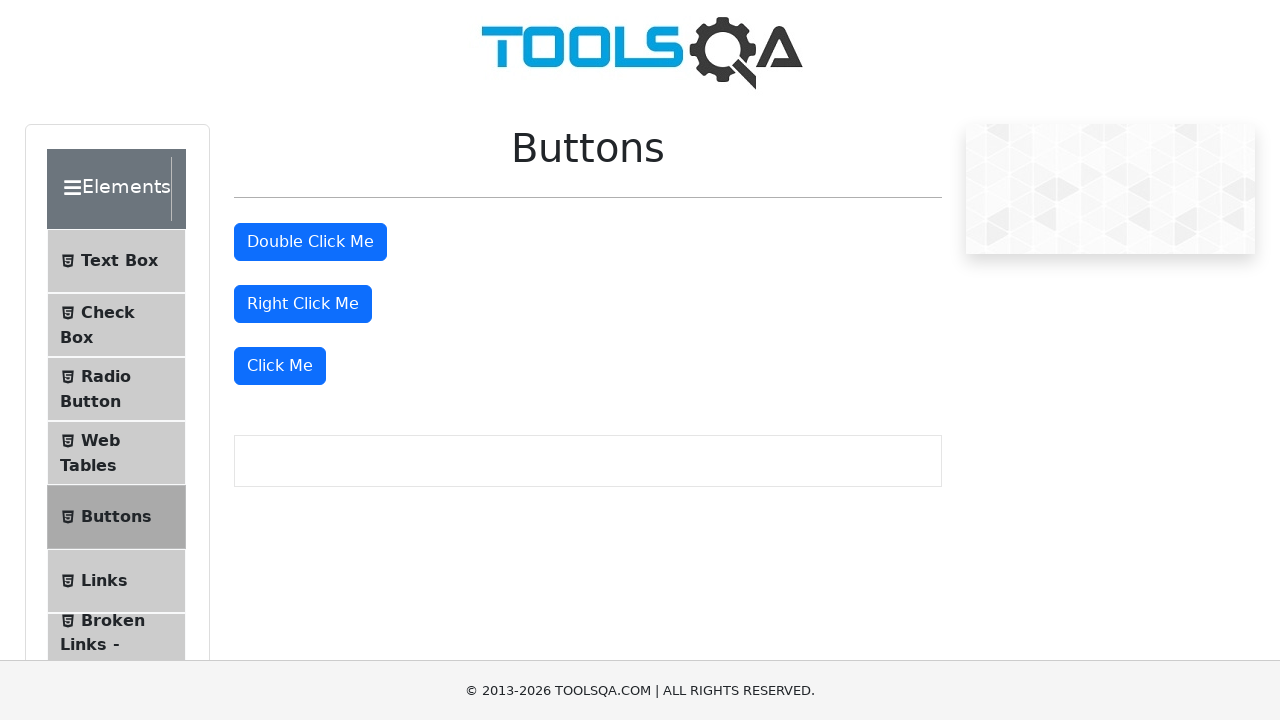

Performed right-click on the button element at (303, 304) on #rightClickBtn
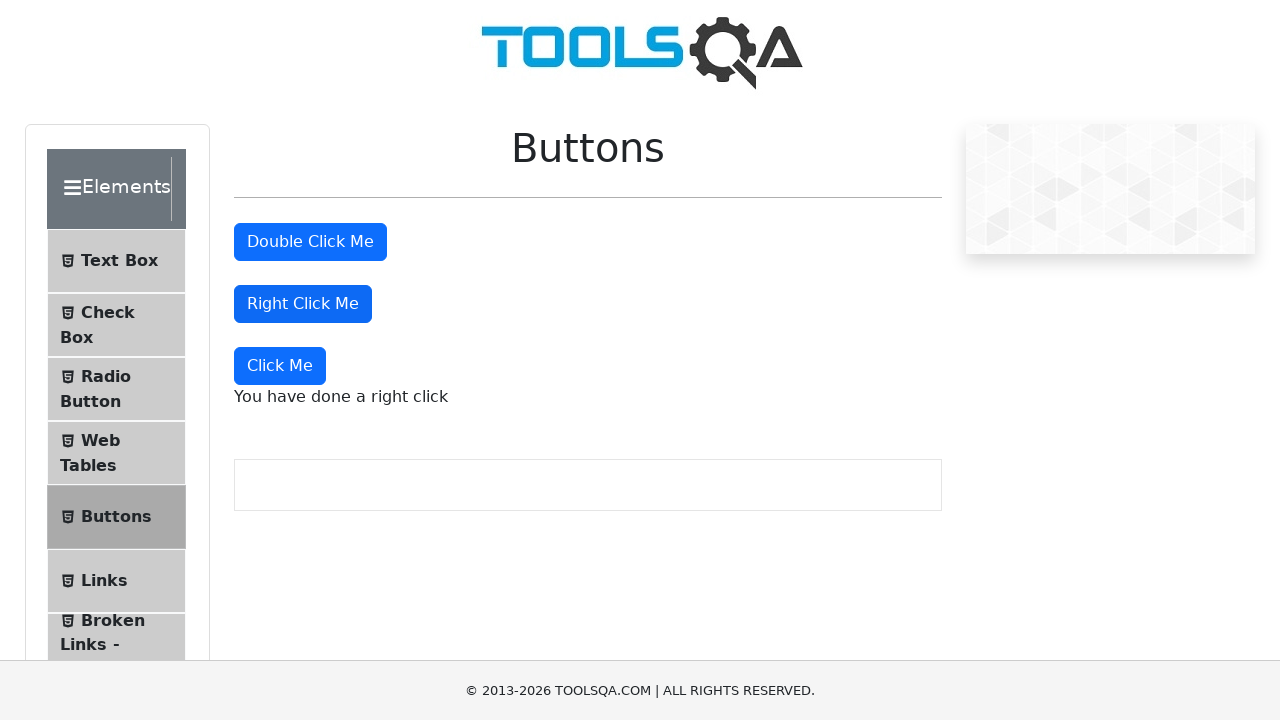

Located the right-click message element
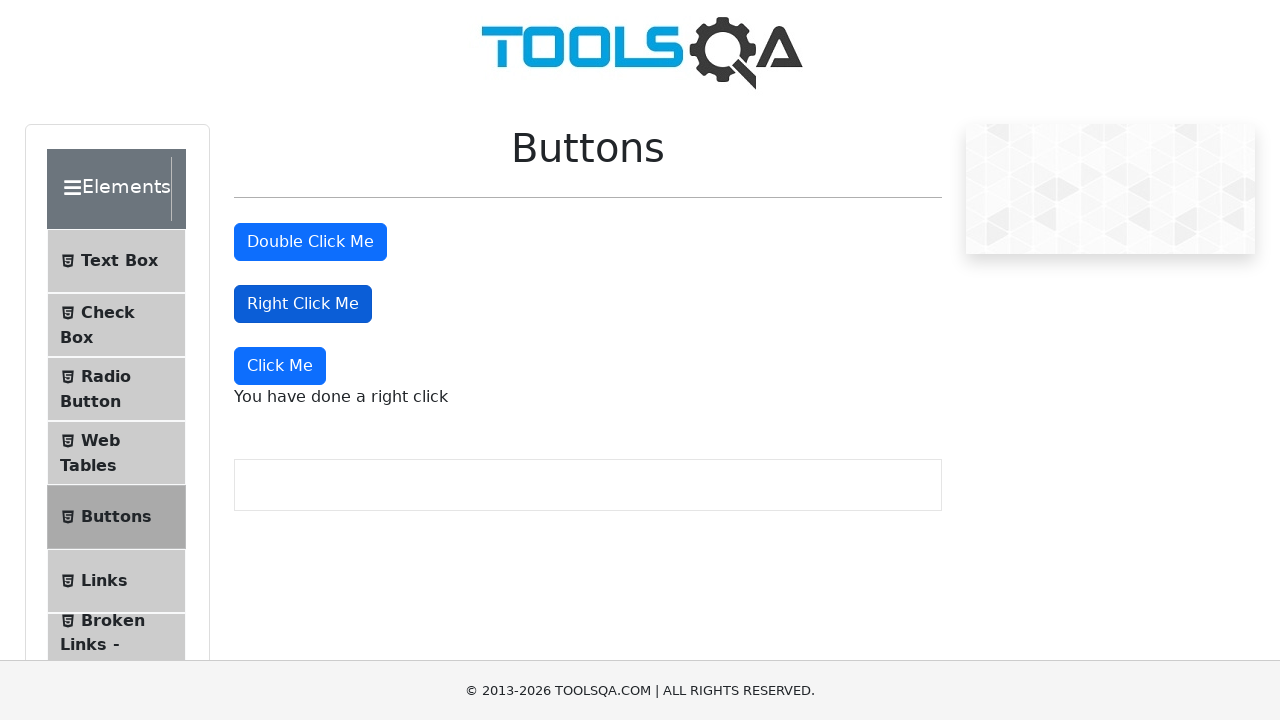

Verified that the correct message 'You have done a right click' appears
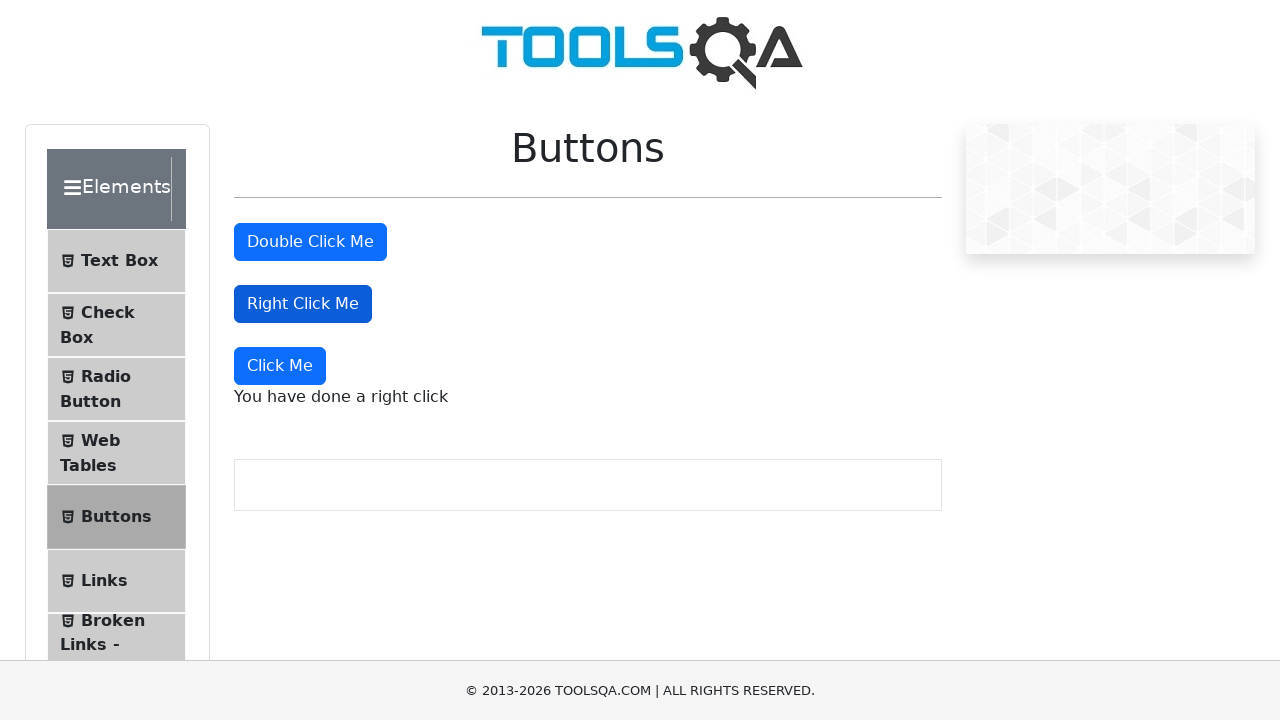

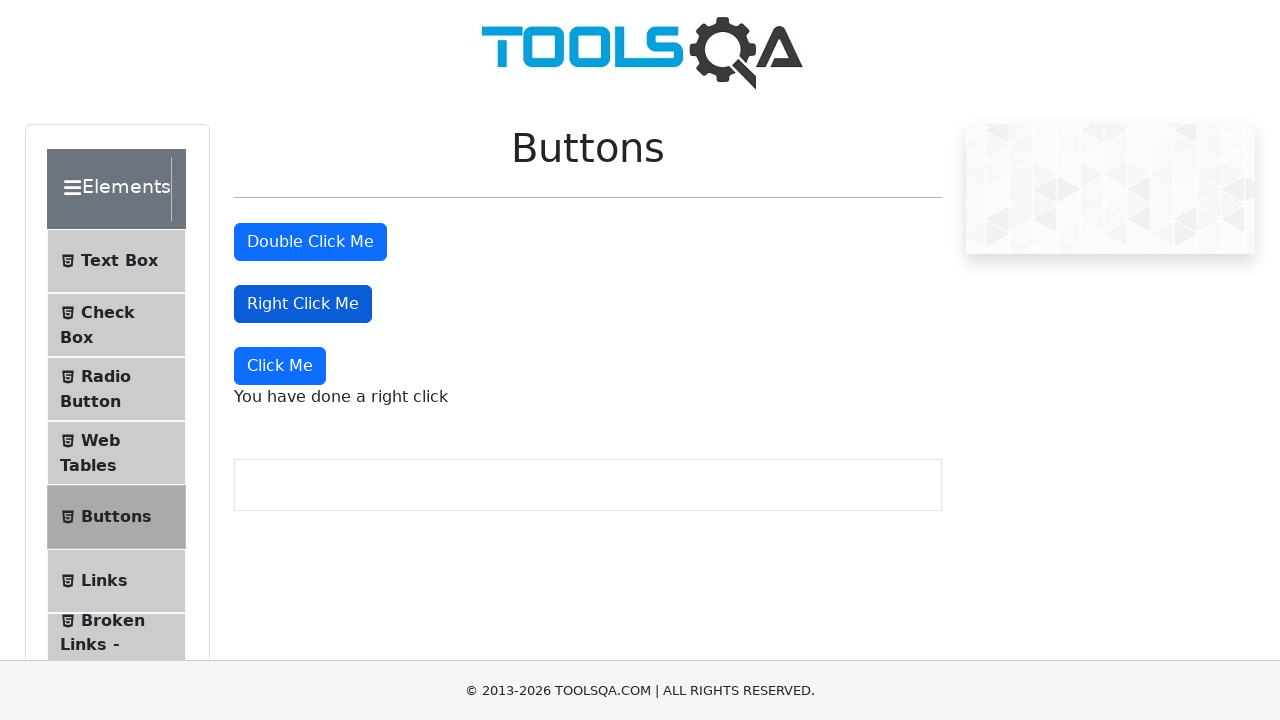